Tests clicking the logo on the homepage and verifies it navigates to the home URL

Starting URL: https://demoqa.com/

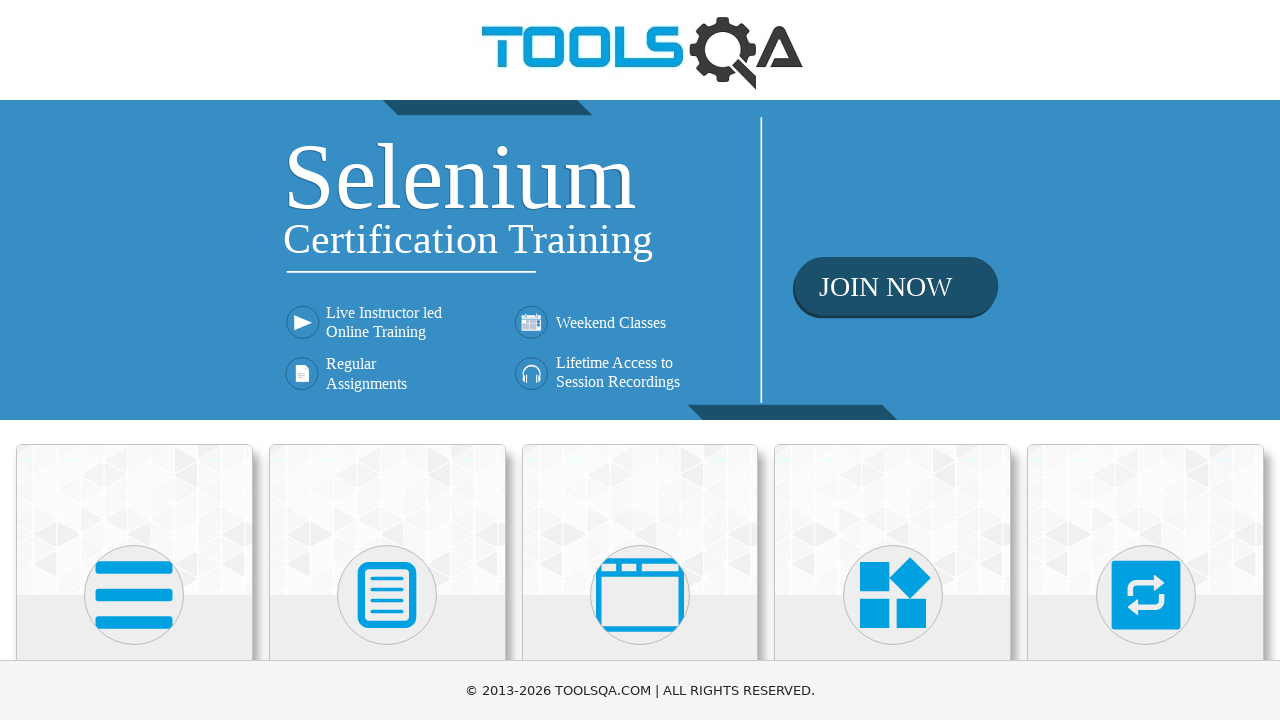

Clicked the logo on the homepage at (640, 50) on header img[src*='Toolsqa']
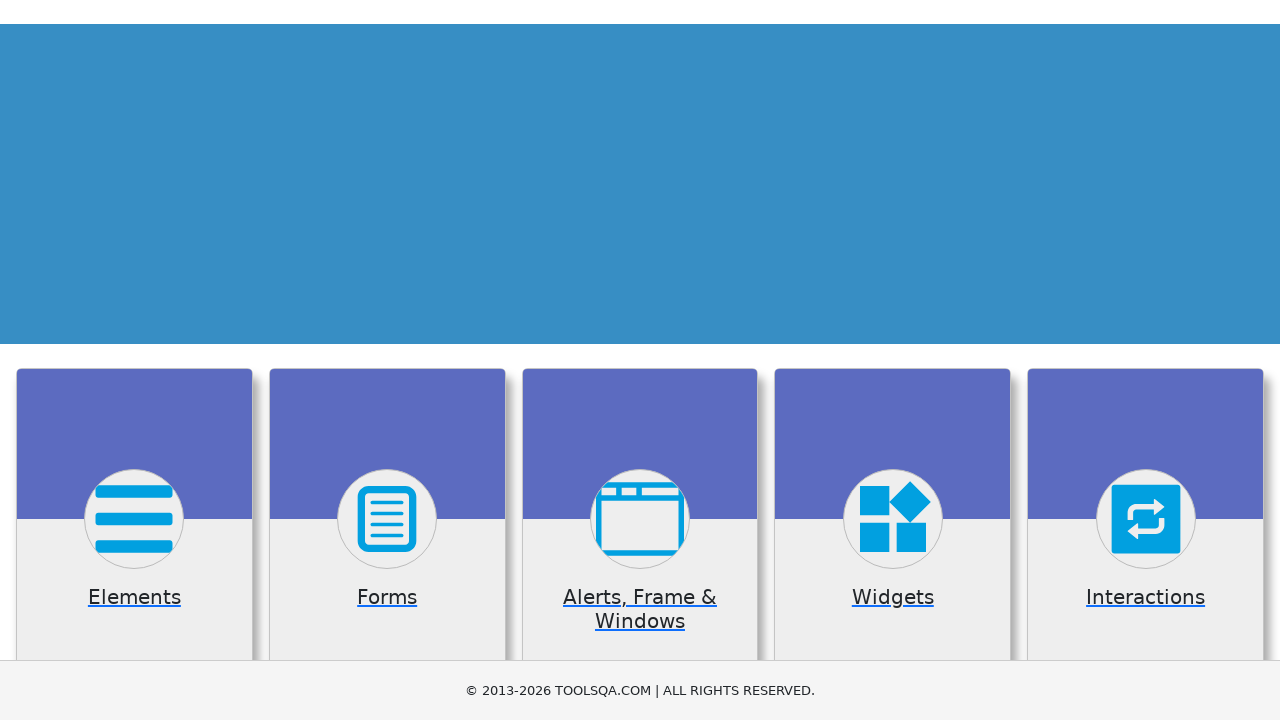

Verified navigation to home URL (https://demoqa.com/)
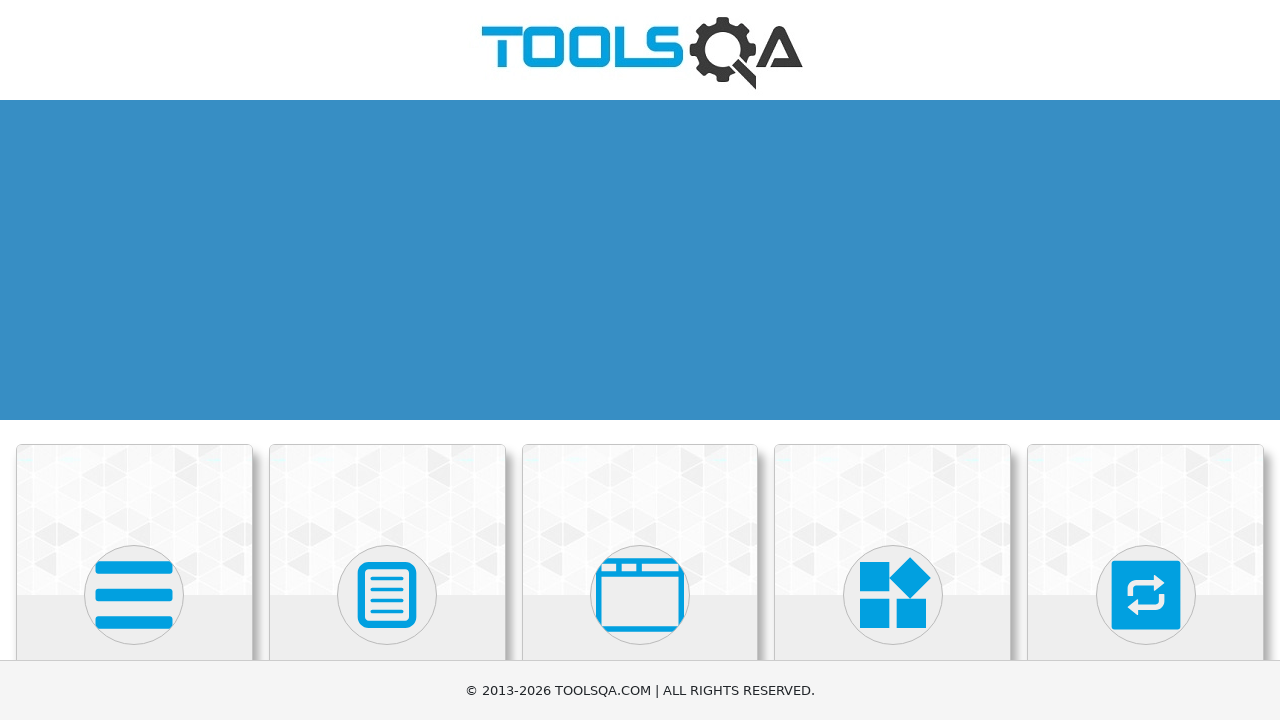

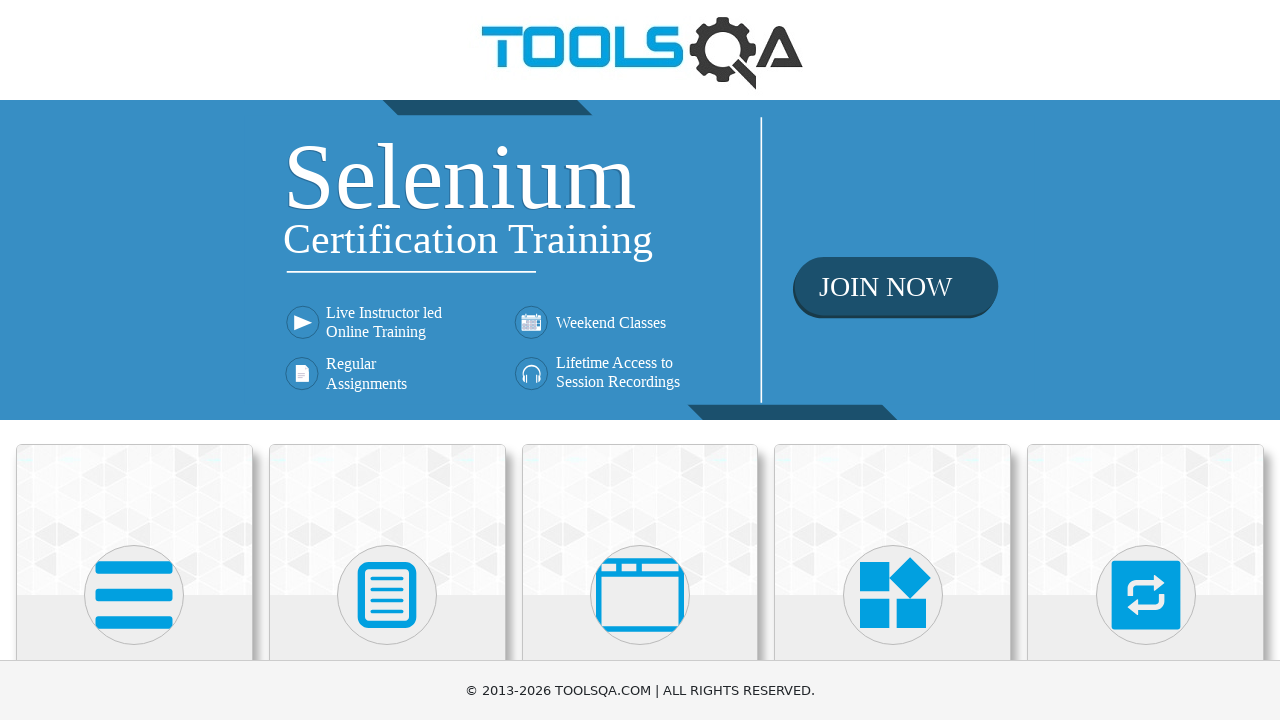